Tests loading CVS website with a specific window size of 500x500 pixels

Starting URL: https://www.cvs.com

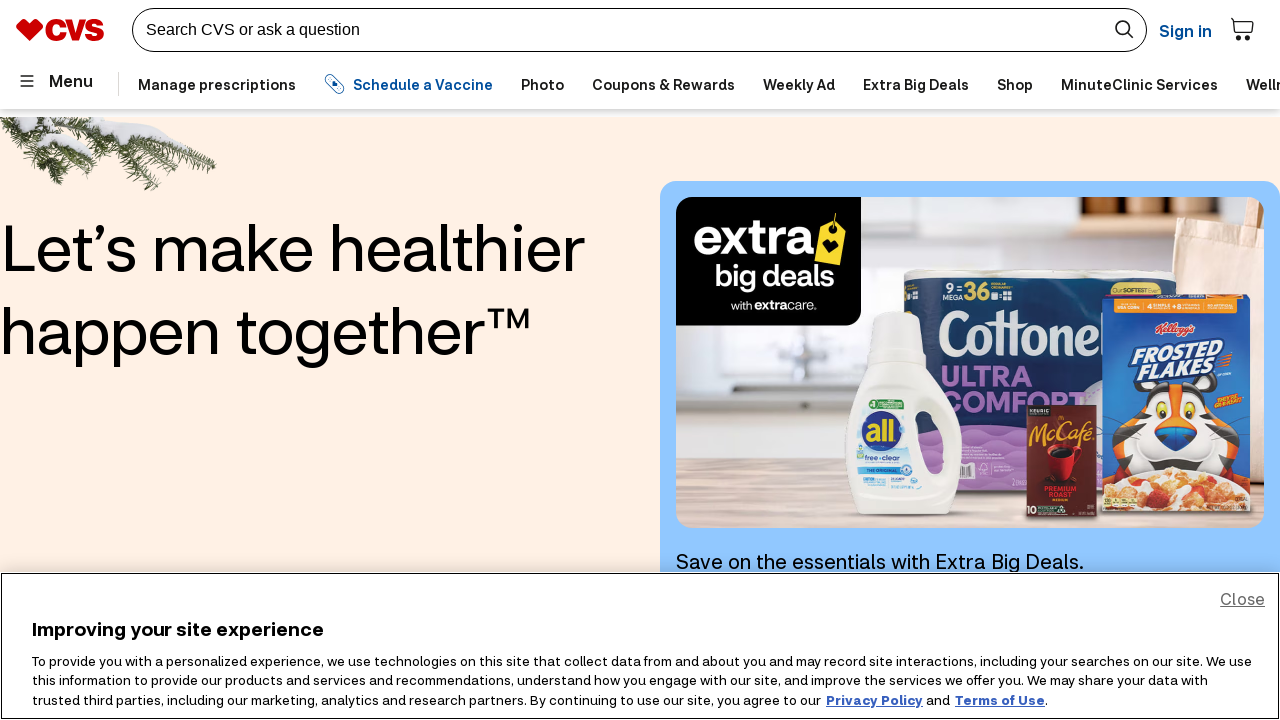

Set viewport size to 500x500 pixels
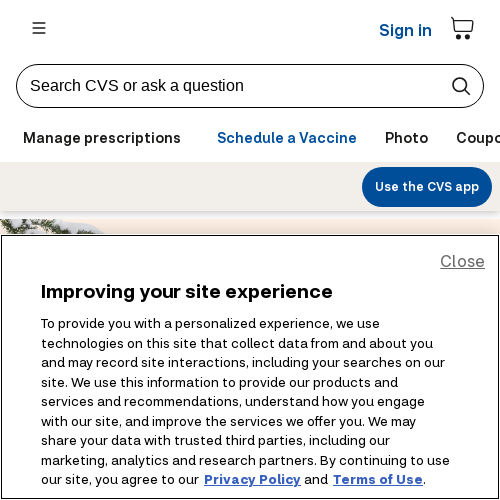

Cleared browser cookies
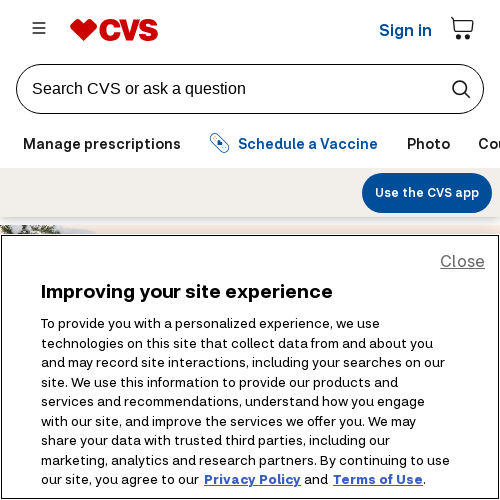

CVS website loaded with domcontentloaded state
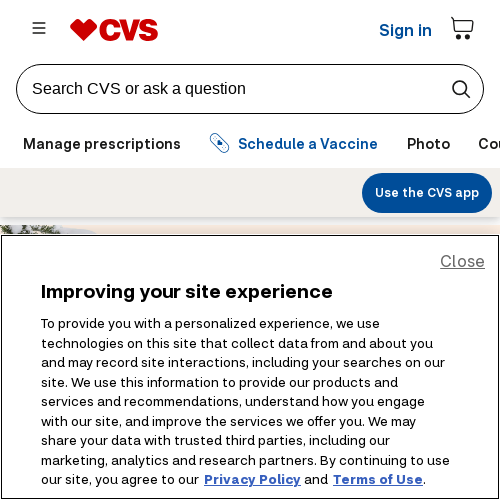

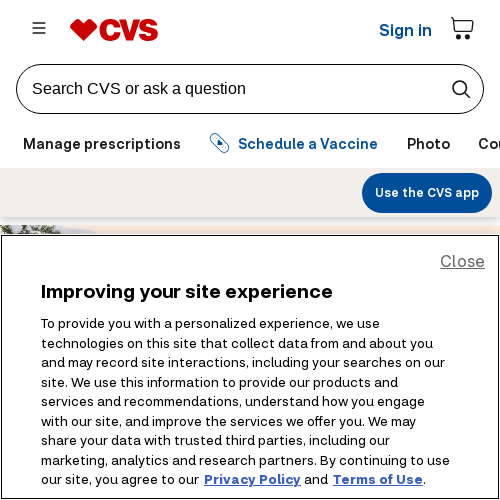